Tests drag and drop functionality on the jQuery UI droppable demo page by dragging an element to a drop target within an iframe

Starting URL: https://jqueryui.com/droppable/

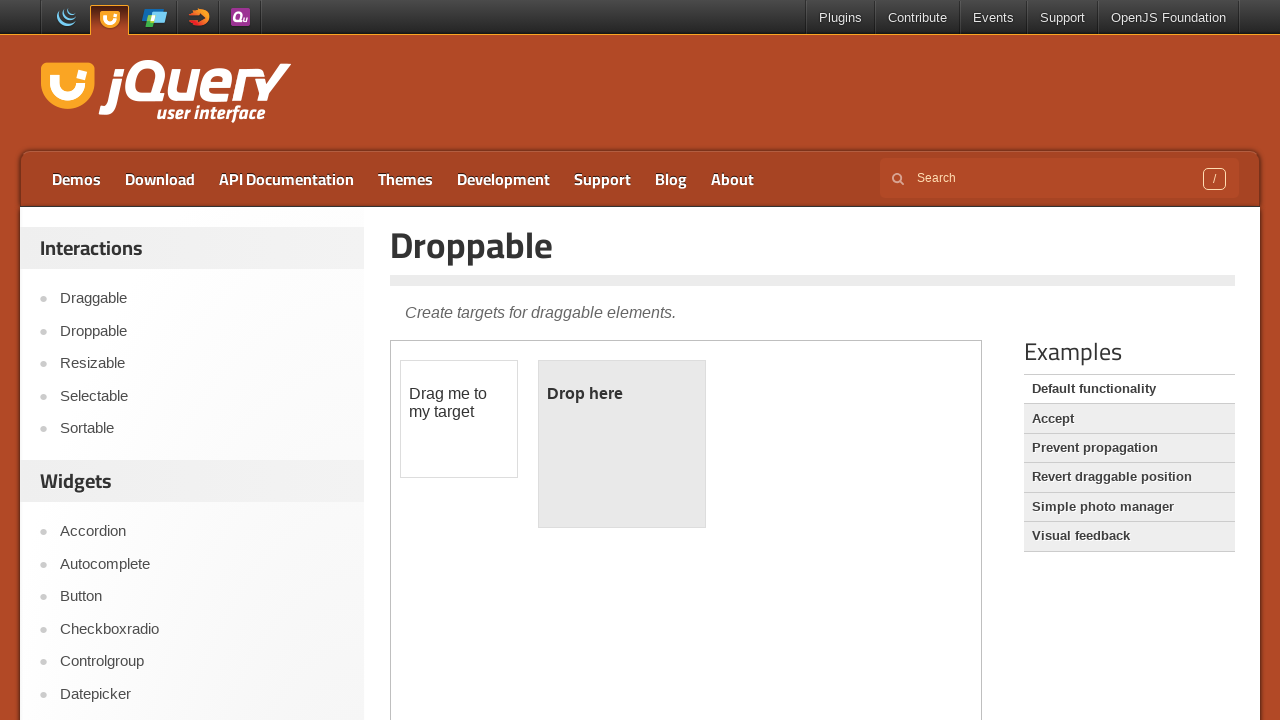

Demo iframe loaded
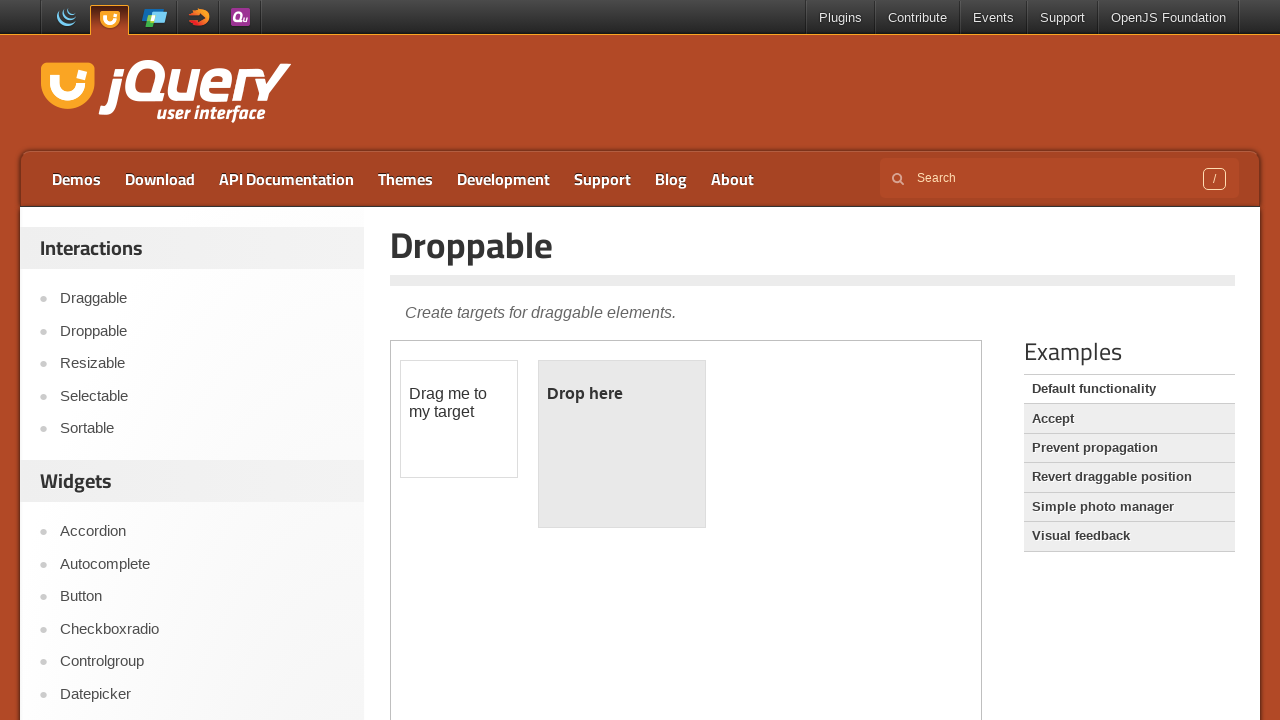

Located demo iframe context
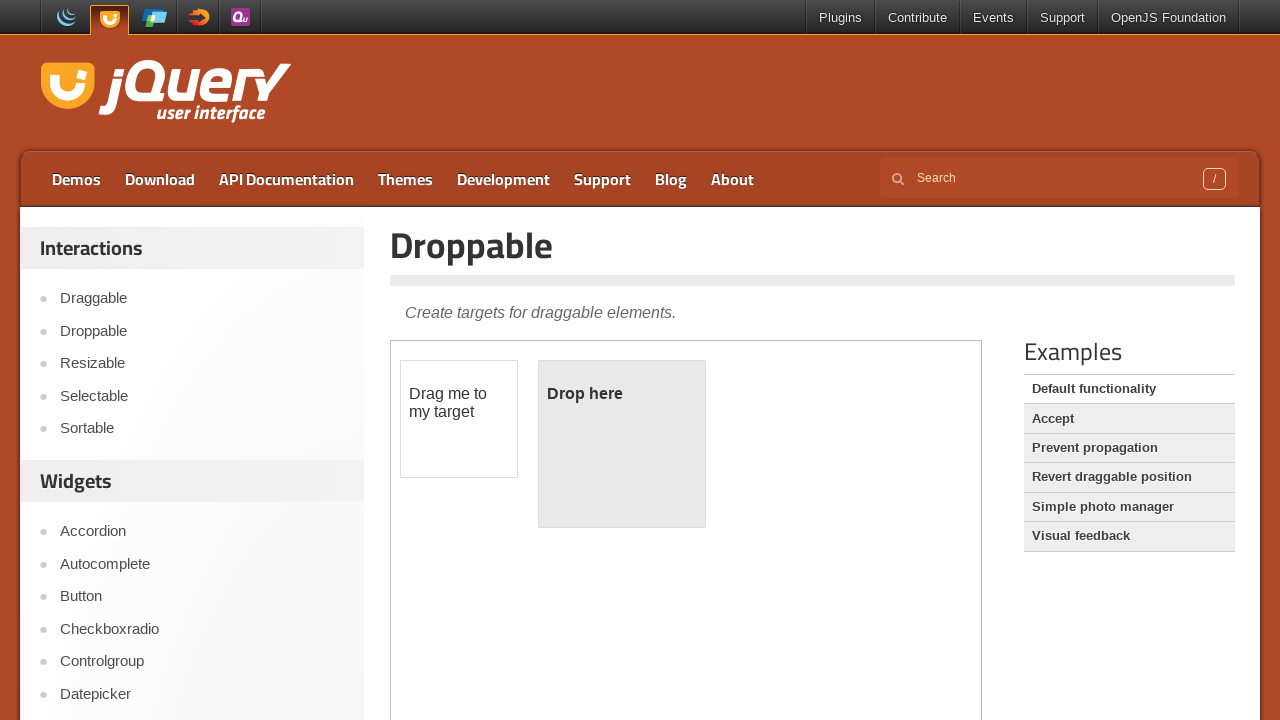

Located draggable element within iframe
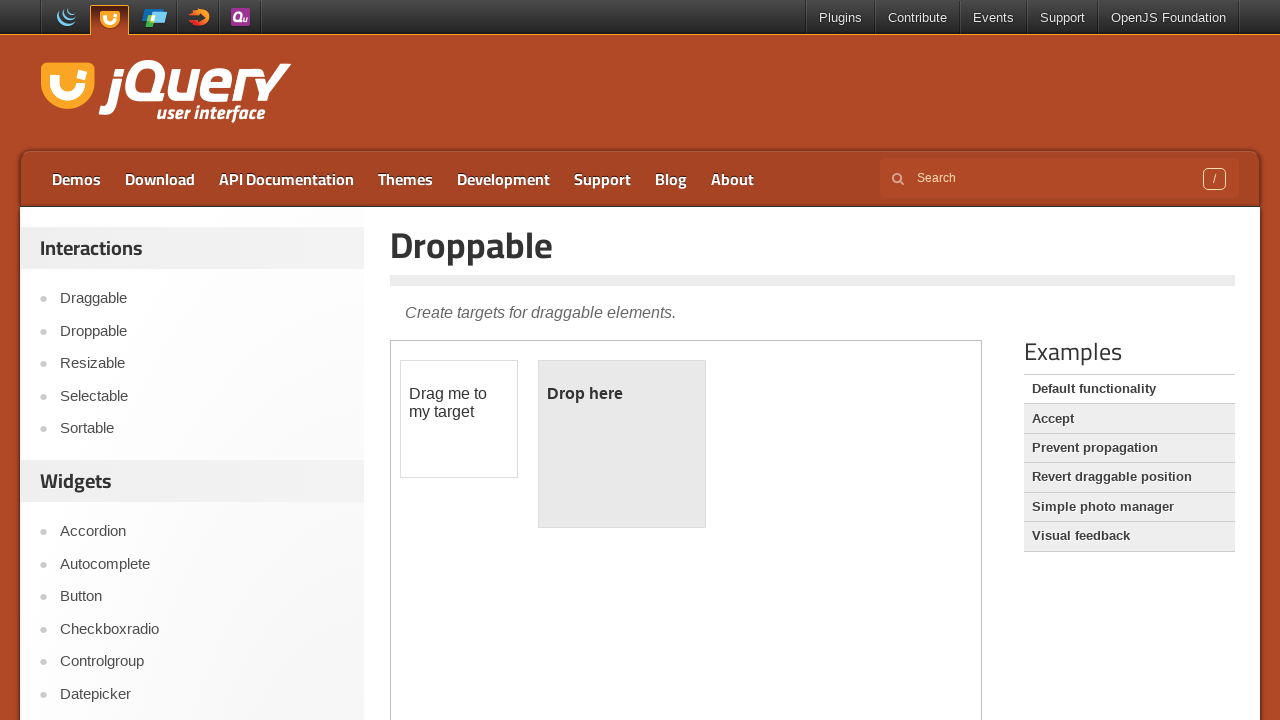

Located droppable target element within iframe
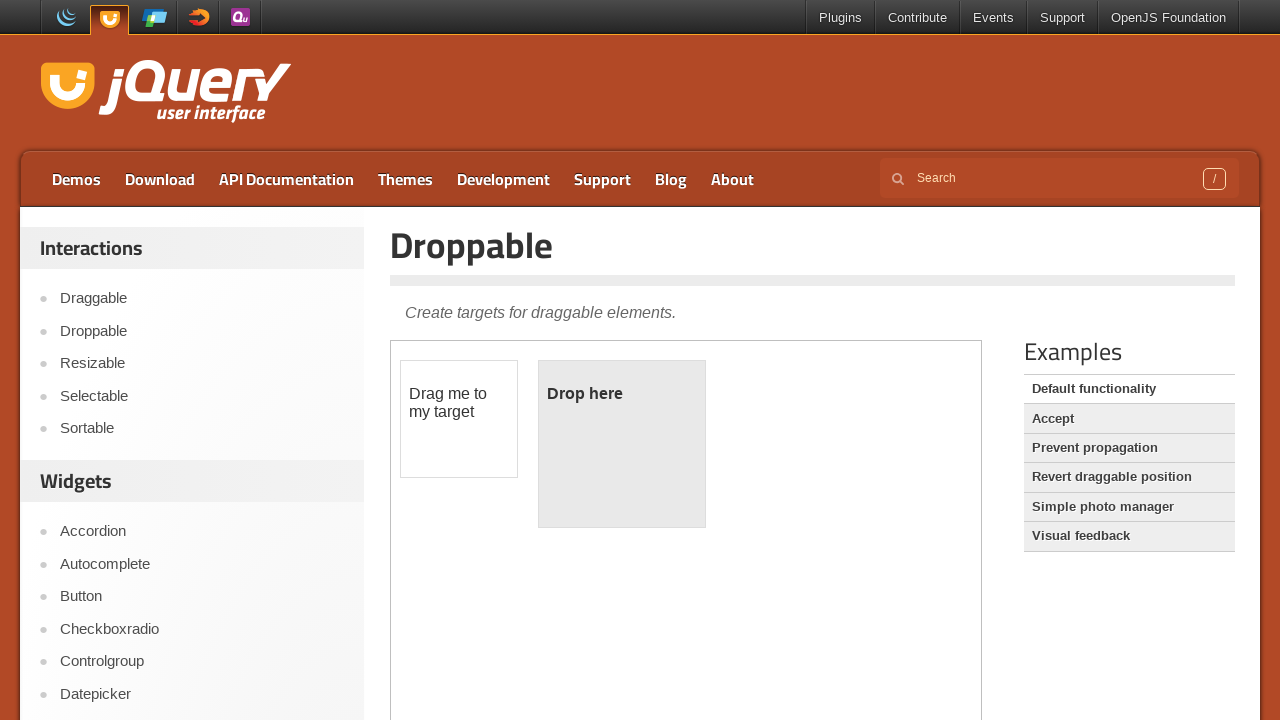

Dragged draggable element to drop target at (622, 444)
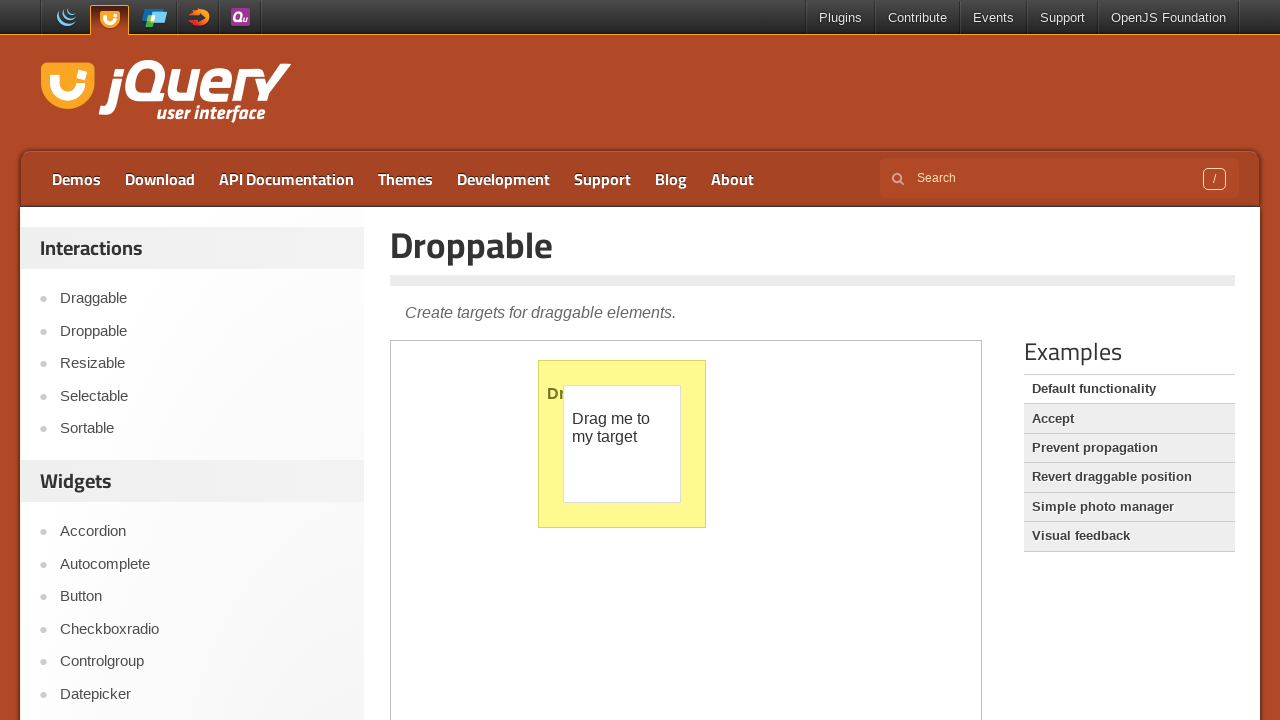

Waited for drag and drop operation to complete
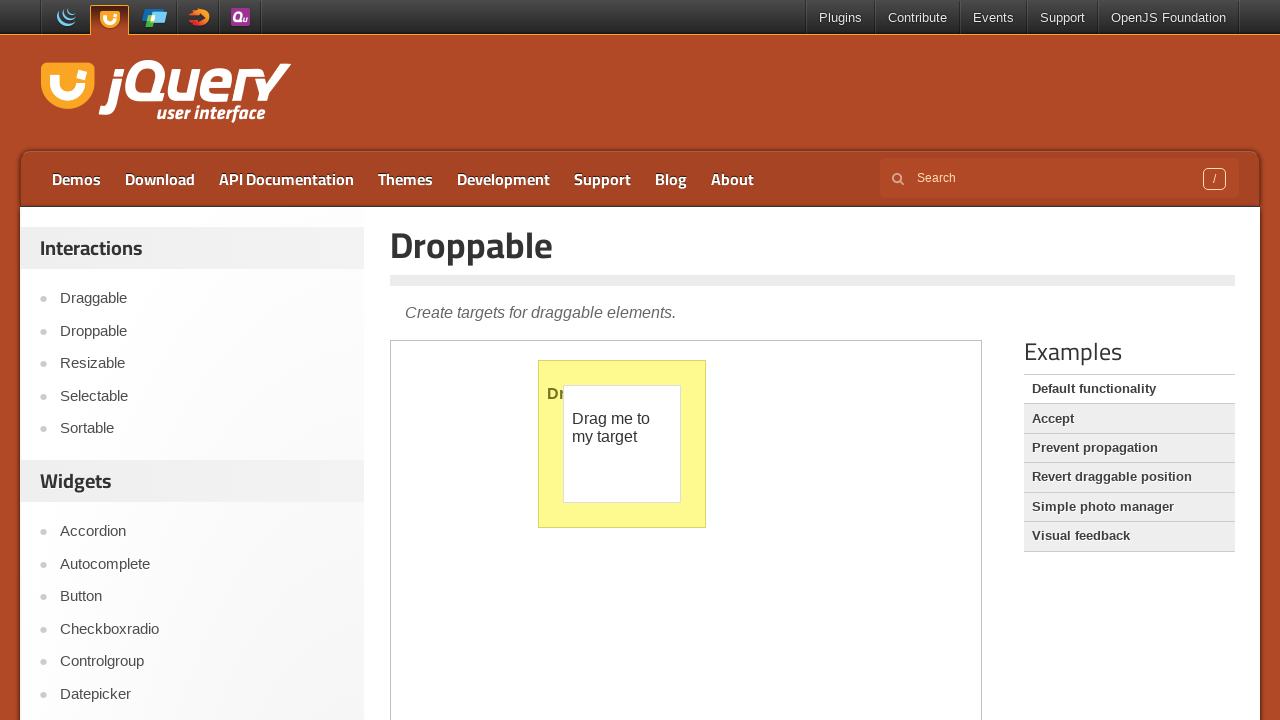

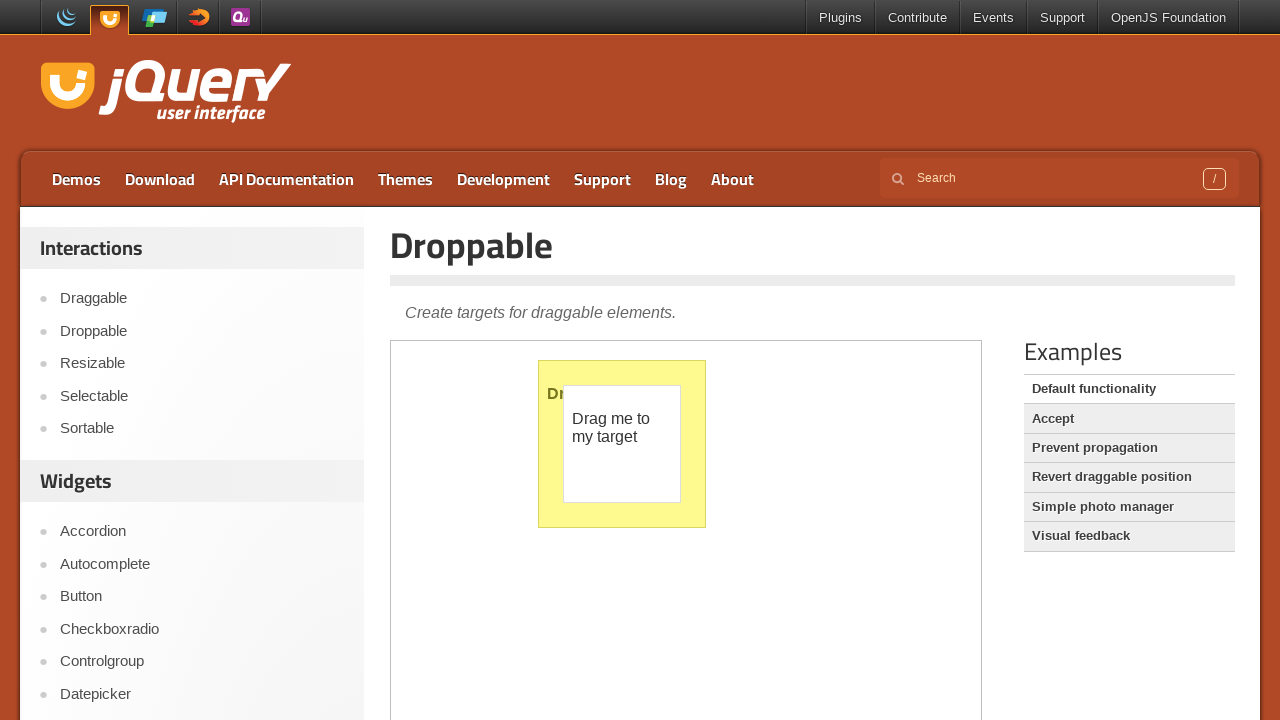